Tests an e-commerce vegetable store by searching for products containing 'ca', verifying product count, adding items to cart, and checking the brand logo text.

Starting URL: https://rahulshettyacademy.com/seleniumPractise/#/

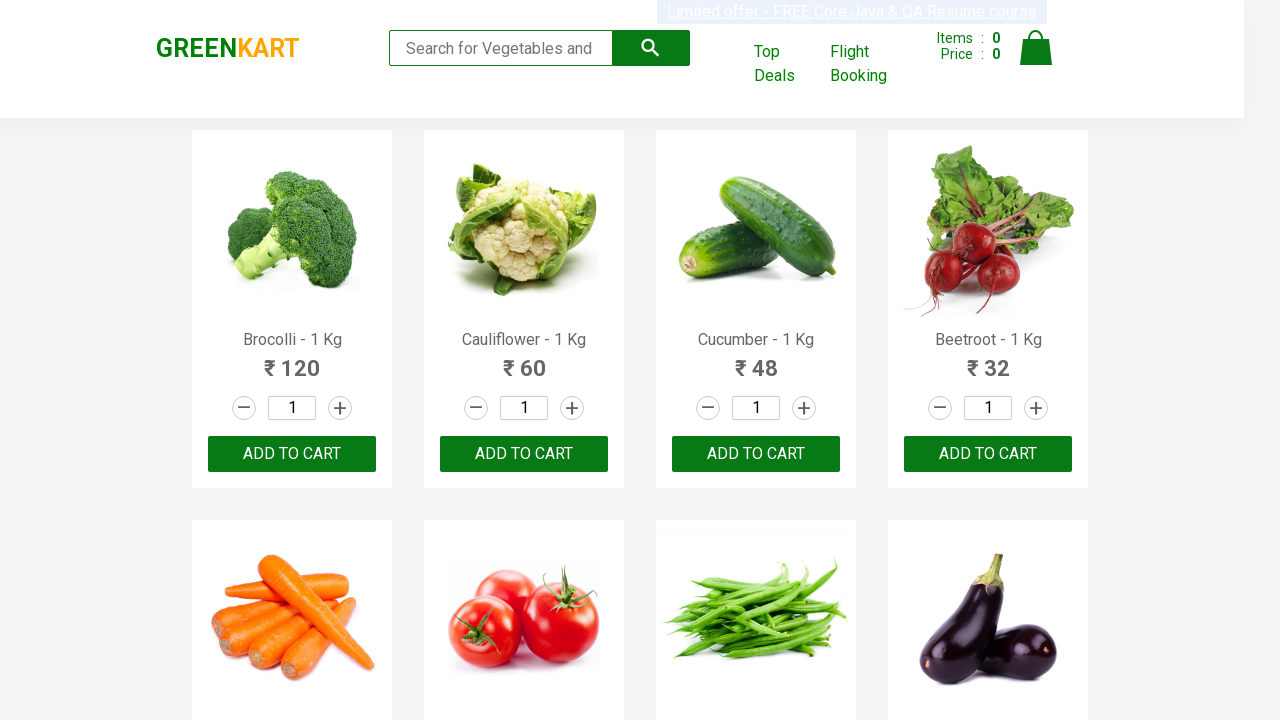

Filled search box with 'ca' to search for products on .search-keyword
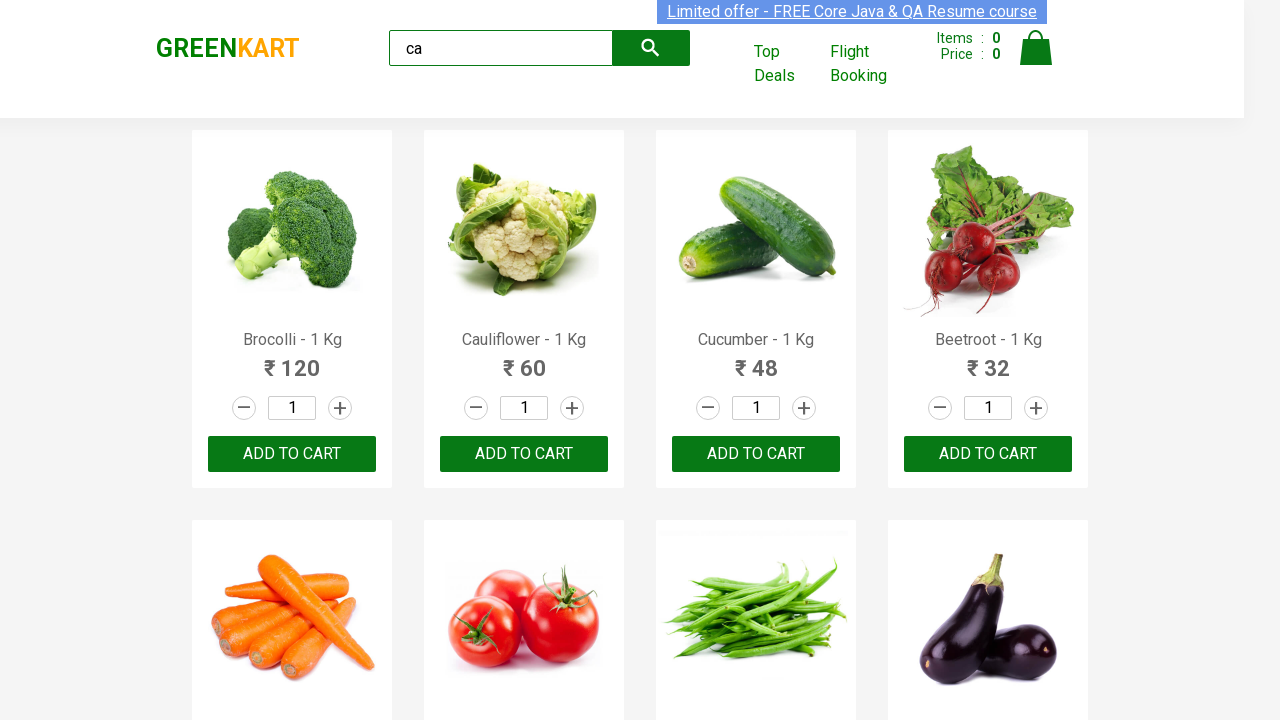

Waited for search results to load
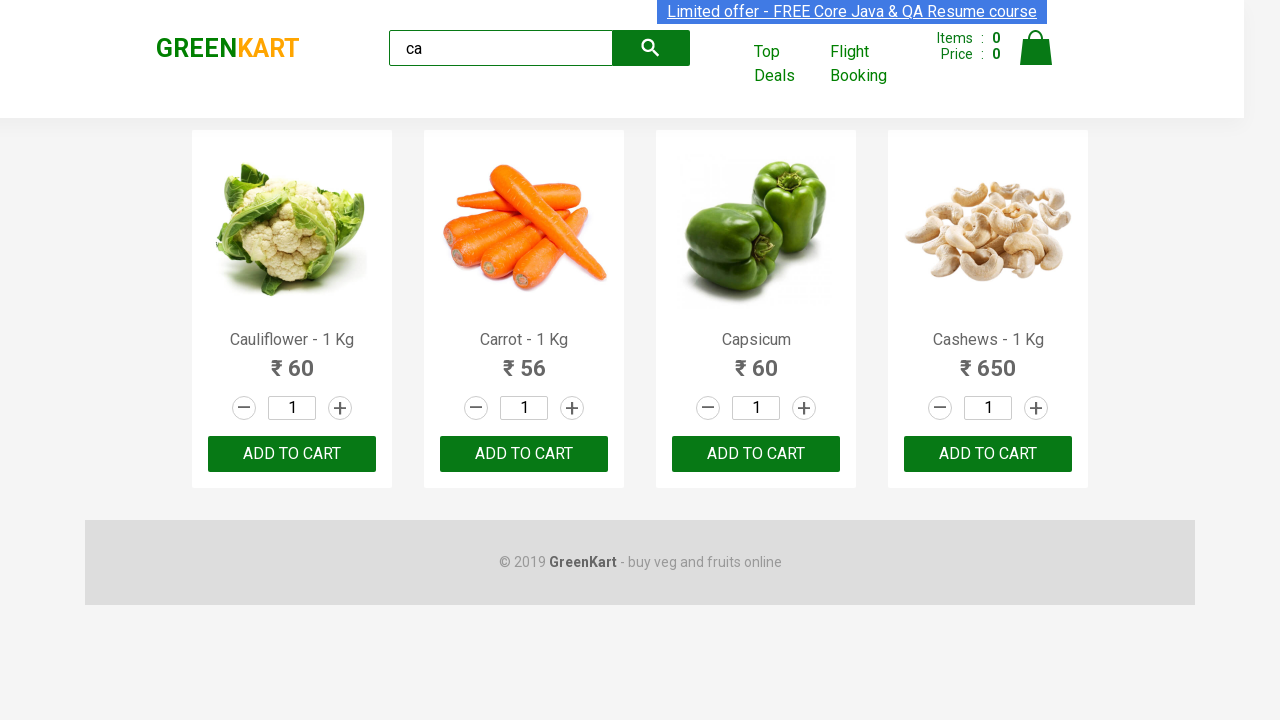

Verified products are displayed on the page
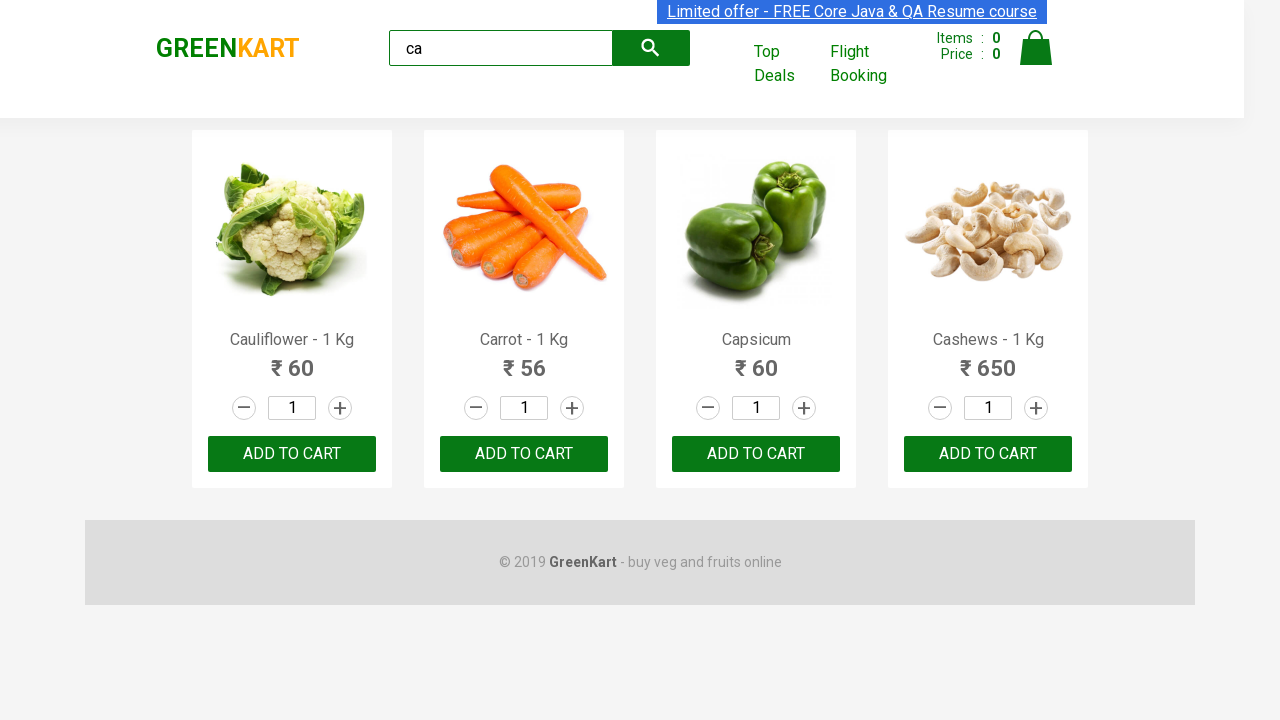

Clicked ADD TO CART button on the third product at (756, 454) on :nth-child(3) > .product-action > button
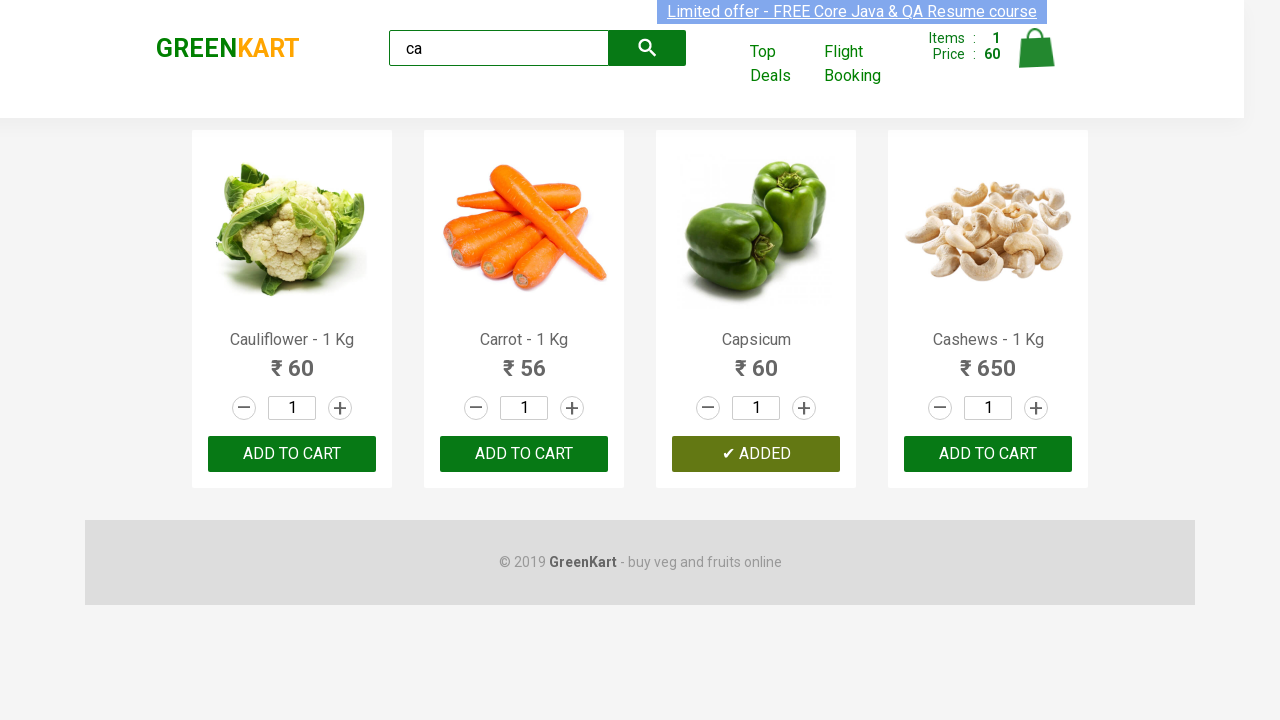

Clicked ADD TO CART button on product at index 2 at (756, 454) on .products .product >> nth=2 >> button:has-text("ADD TO CART")
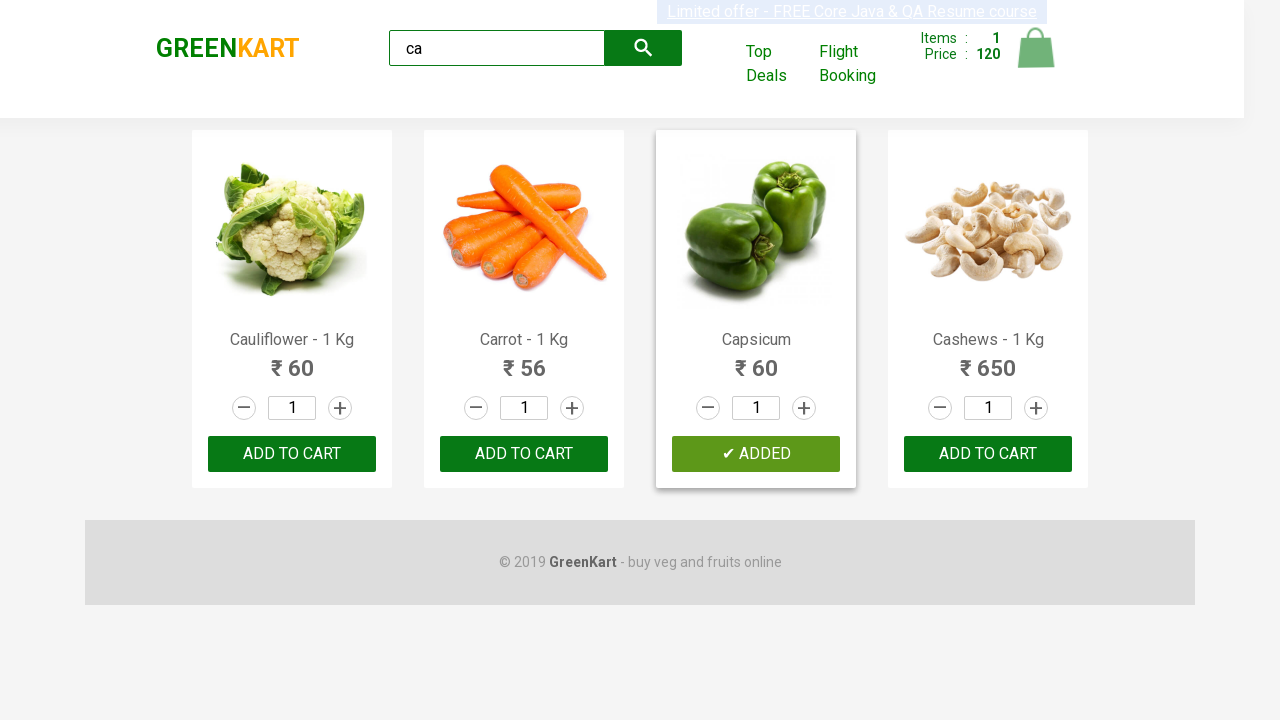

Found 4 products in search results containing 'ca'
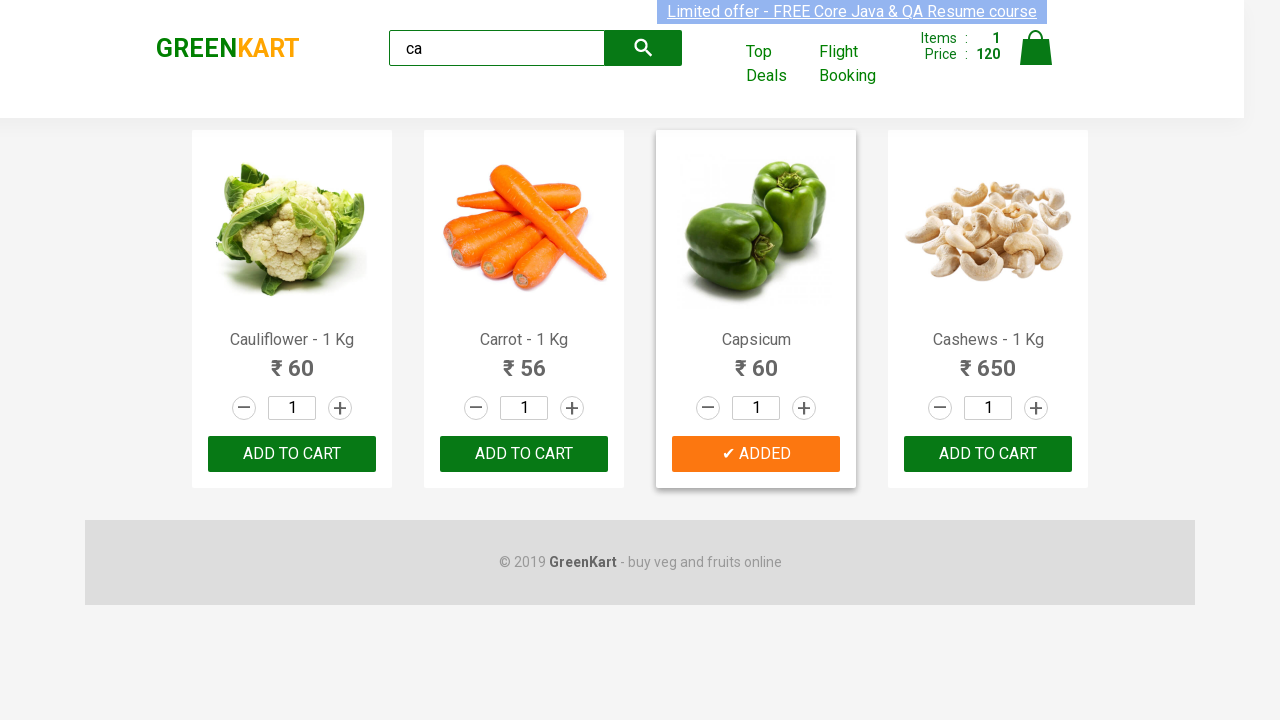

Found and clicked ADD TO CART on Cashews product at (988, 454) on .products .product >> nth=3 >> button
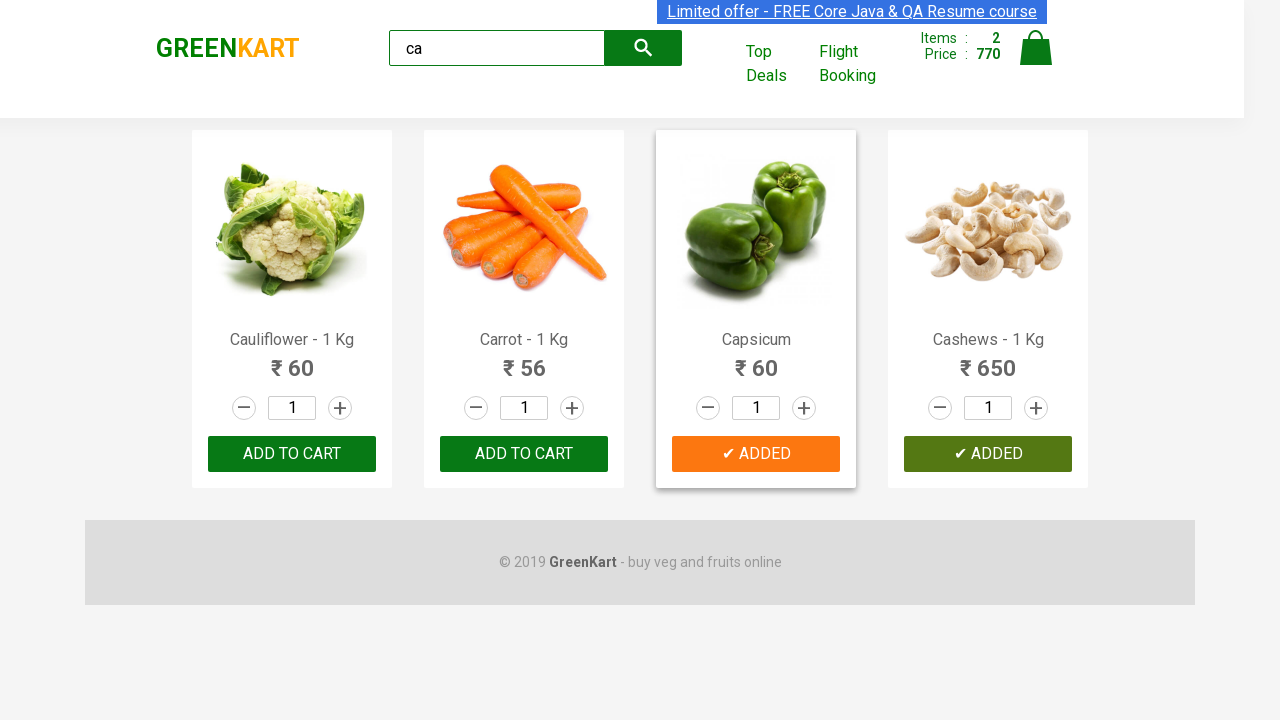

Waited for brand logo to load
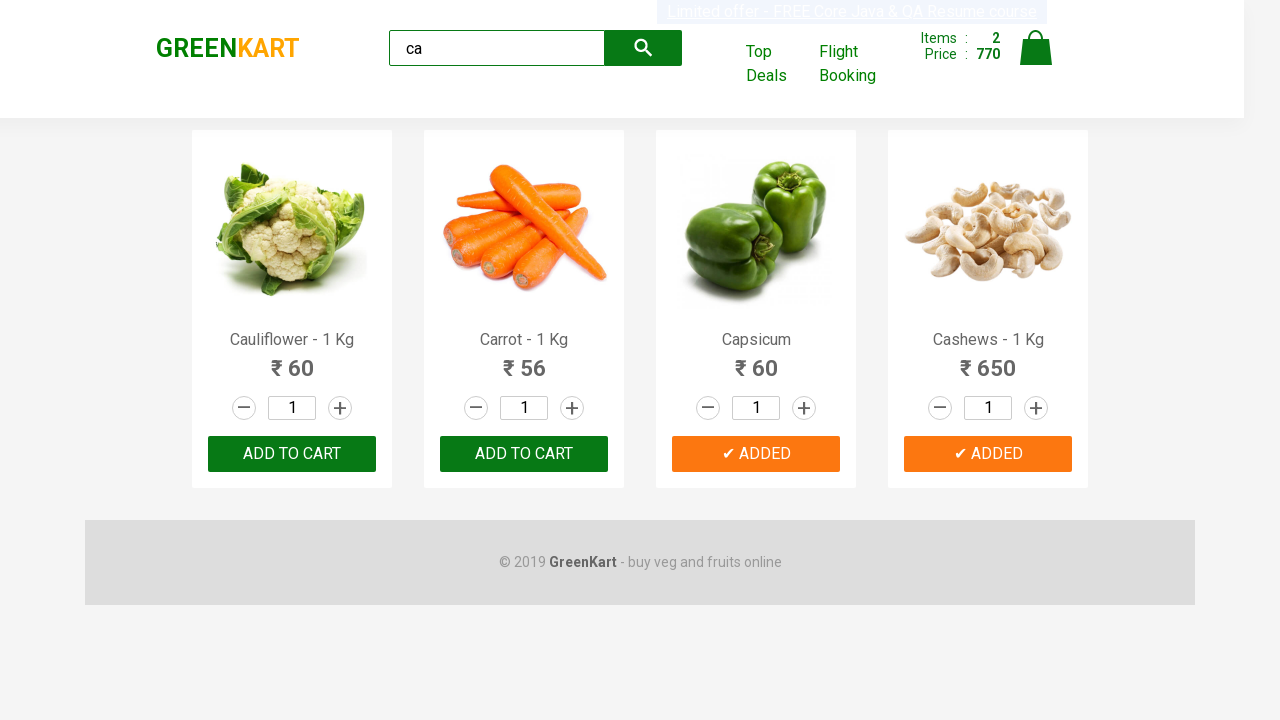

Verified brand logo text is 'GREENKART'
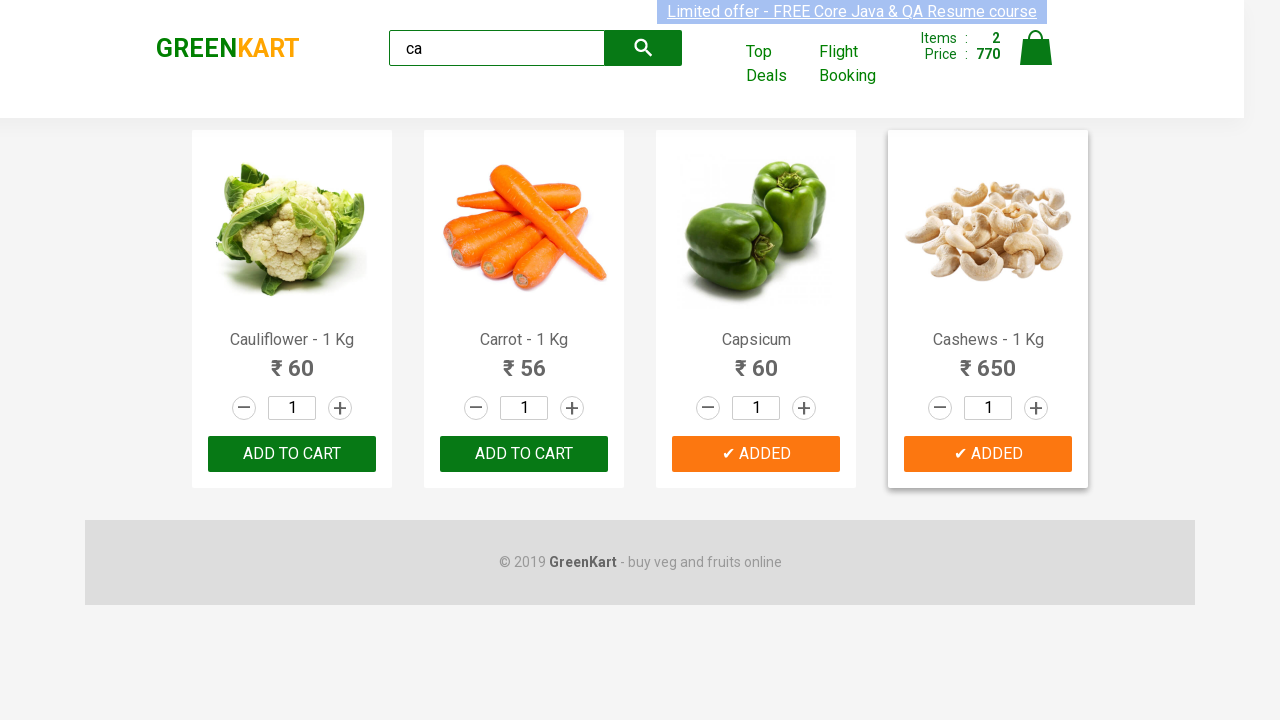

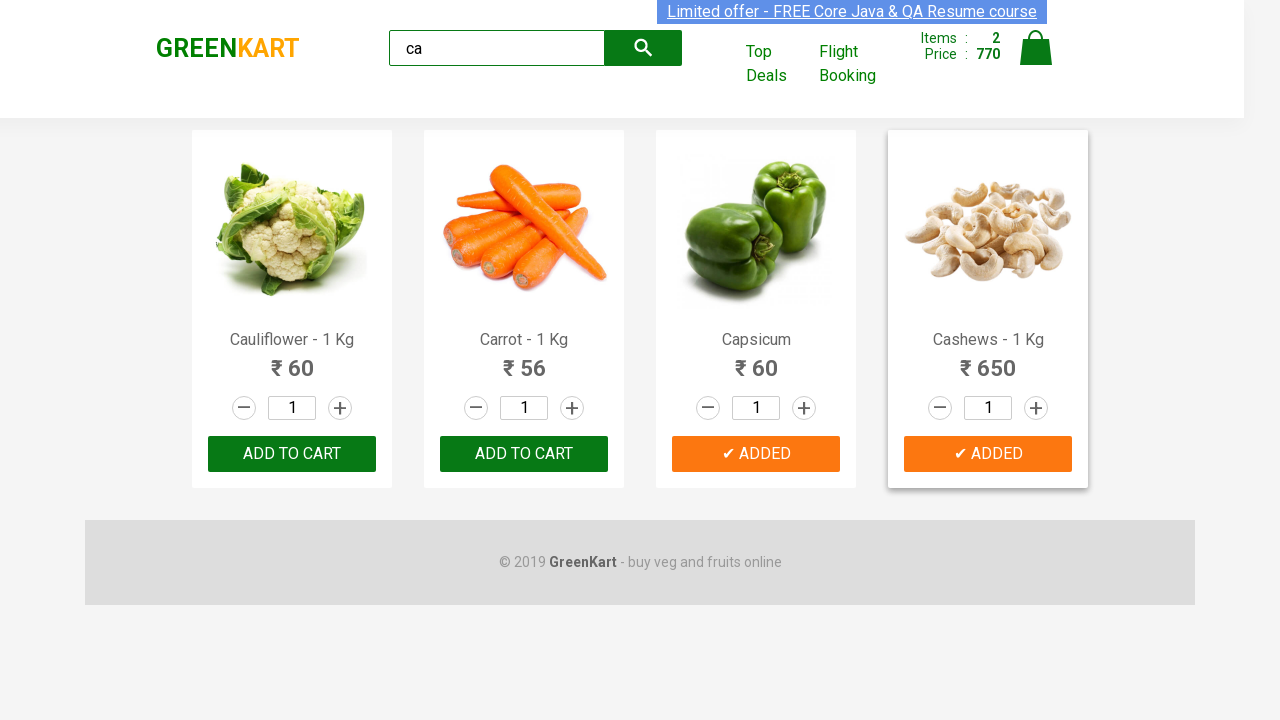